Tests tooltip on button by hovering over it and verifying the tooltip text appears.

Starting URL: https://demoqa.com/tool-tips

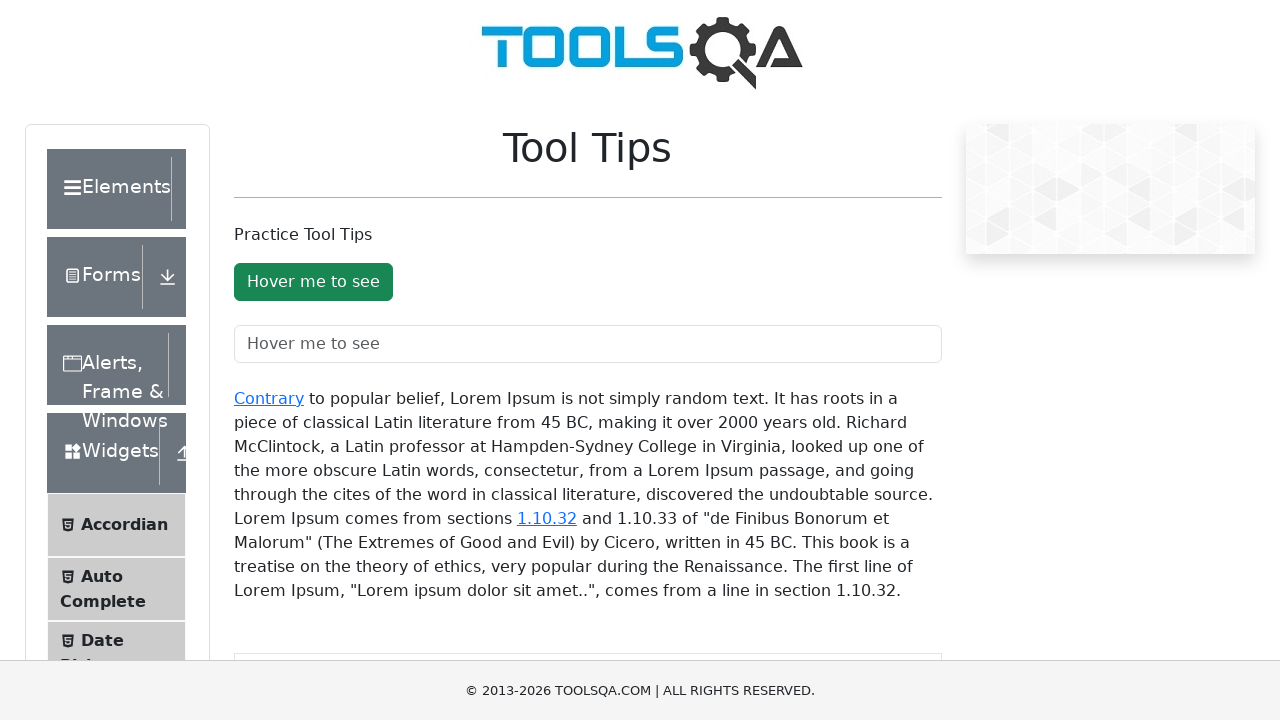

Navigated to tooltips demo page
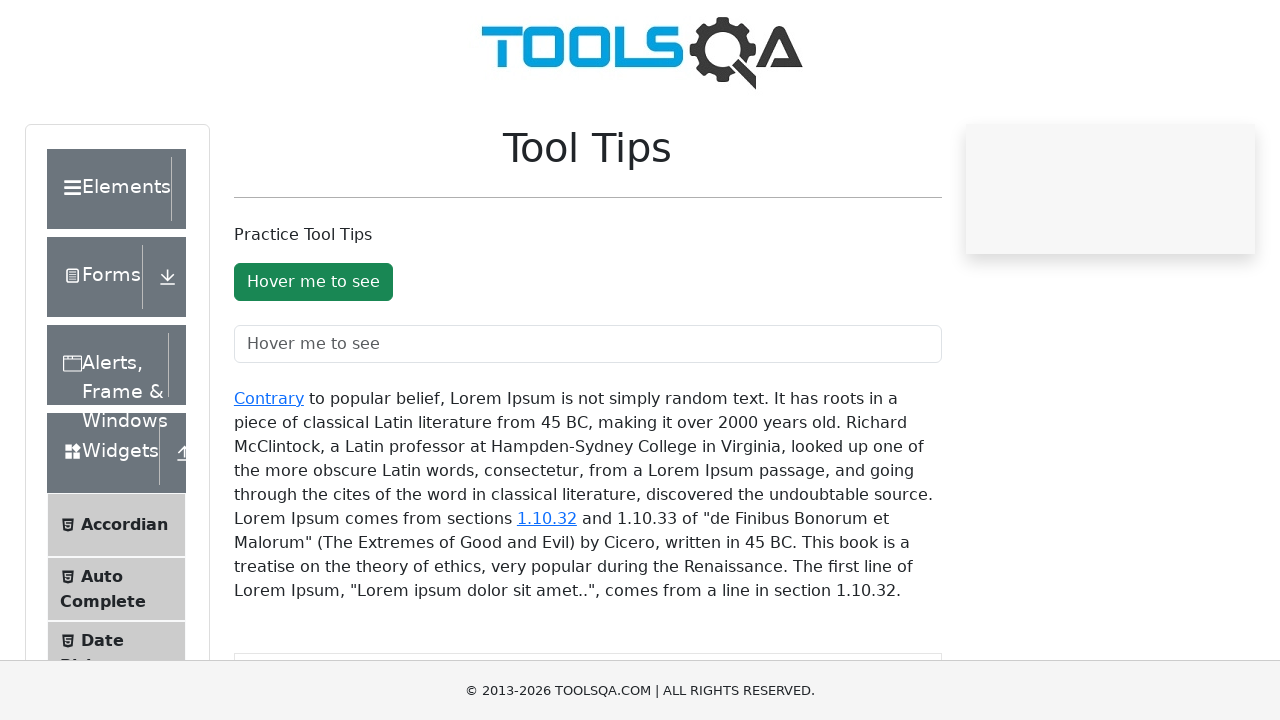

Hovered over the button to trigger tooltip at (313, 282) on #toolTipButton
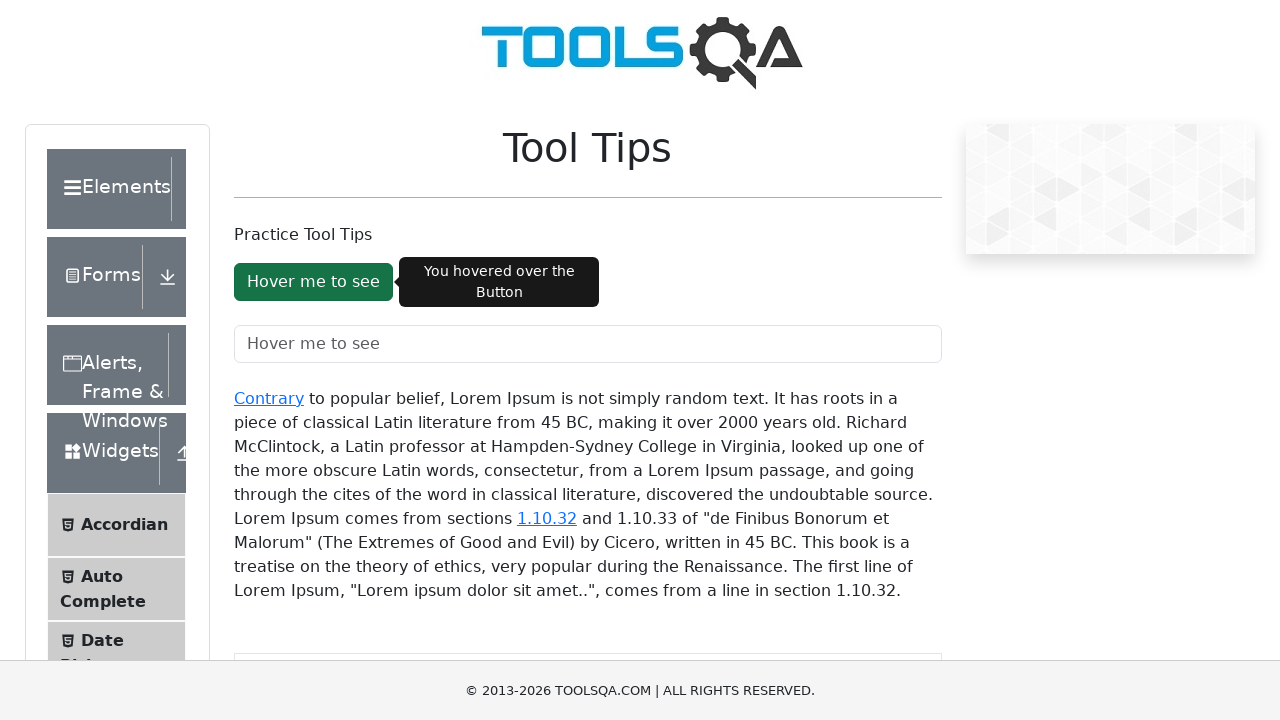

Tooltip text appeared and was verified
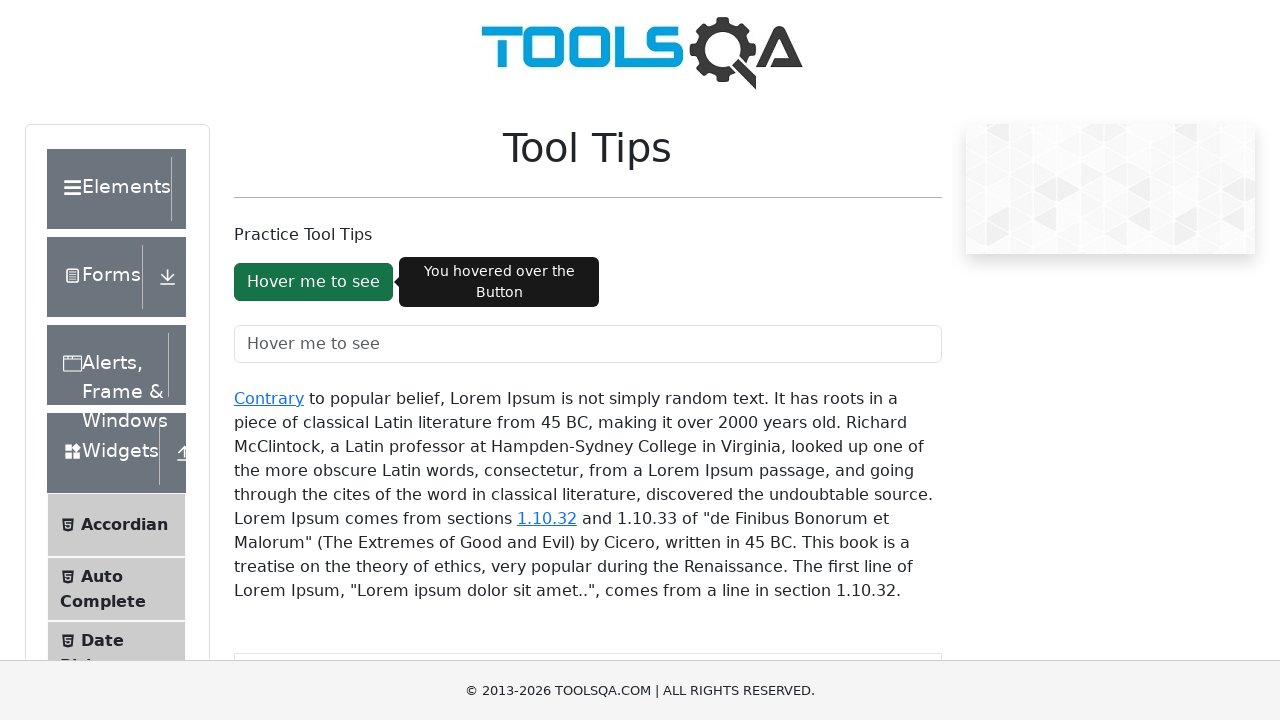

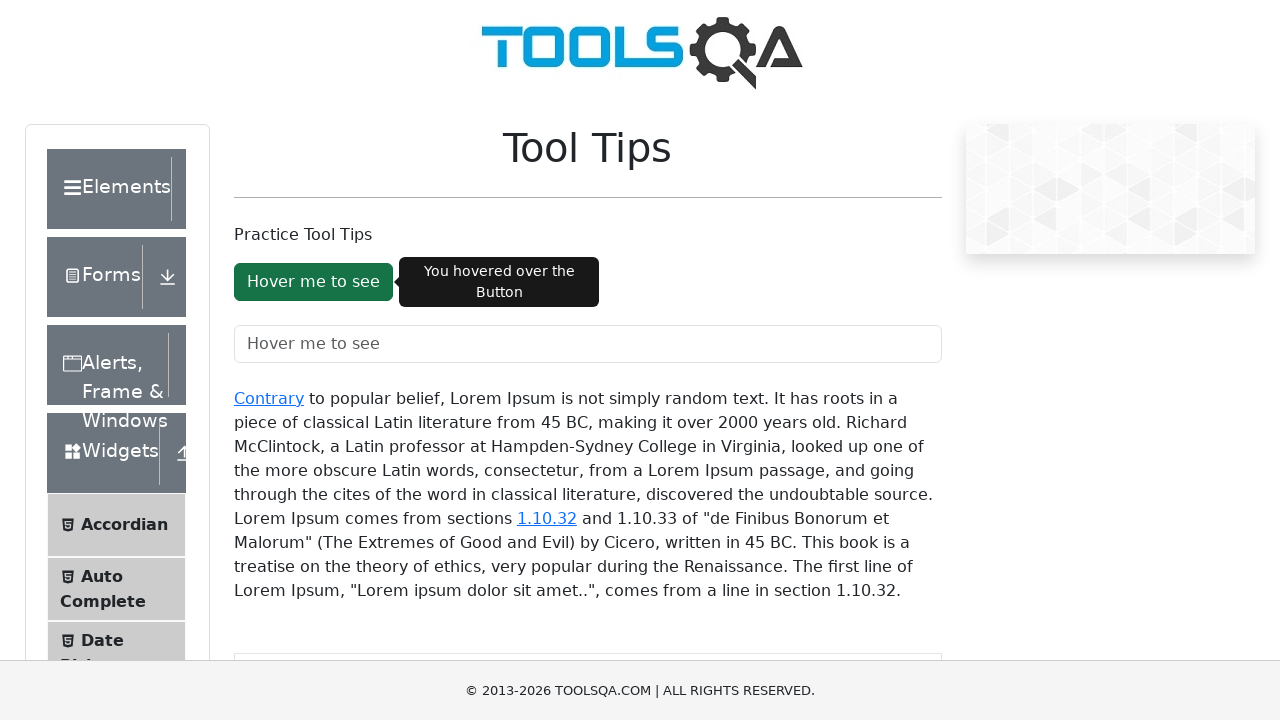